Tests AJAX functionality by clicking a button that triggers an asynchronous request and waiting for the success message to appear

Starting URL: http://uitestingplayground.com/ajax

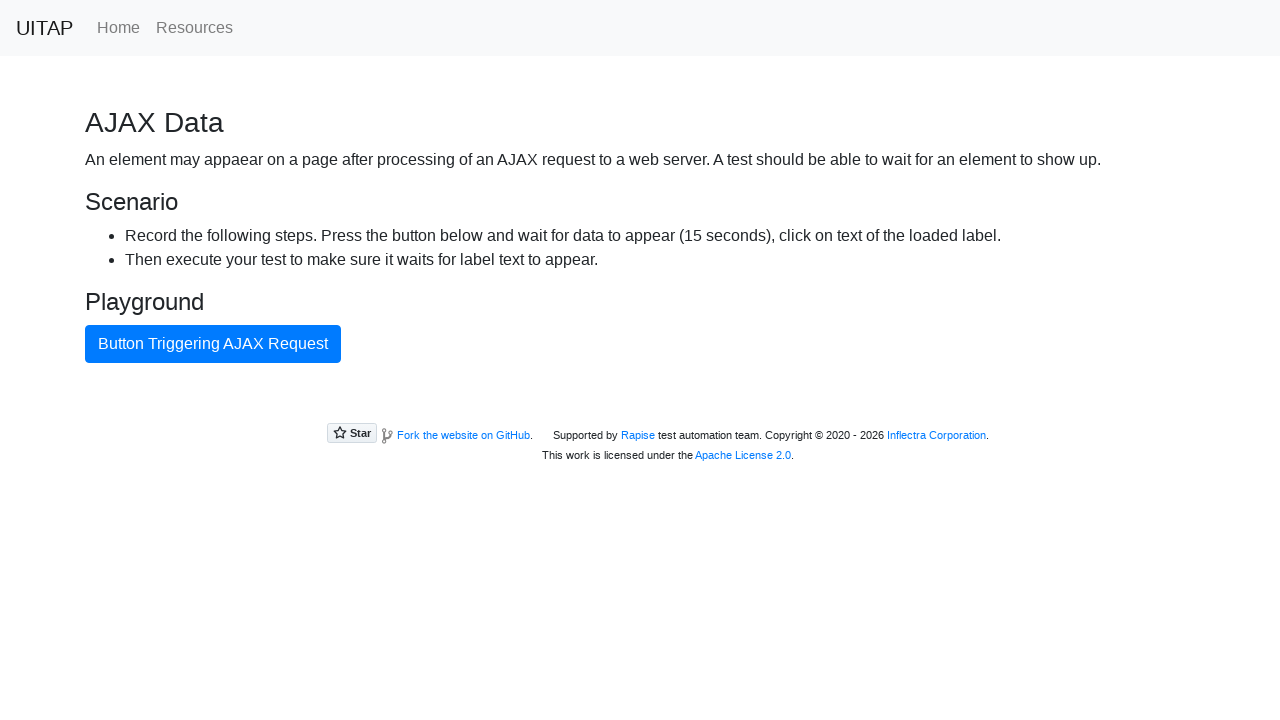

Clicked the AJAX button to trigger asynchronous request at (213, 344) on #ajaxButton
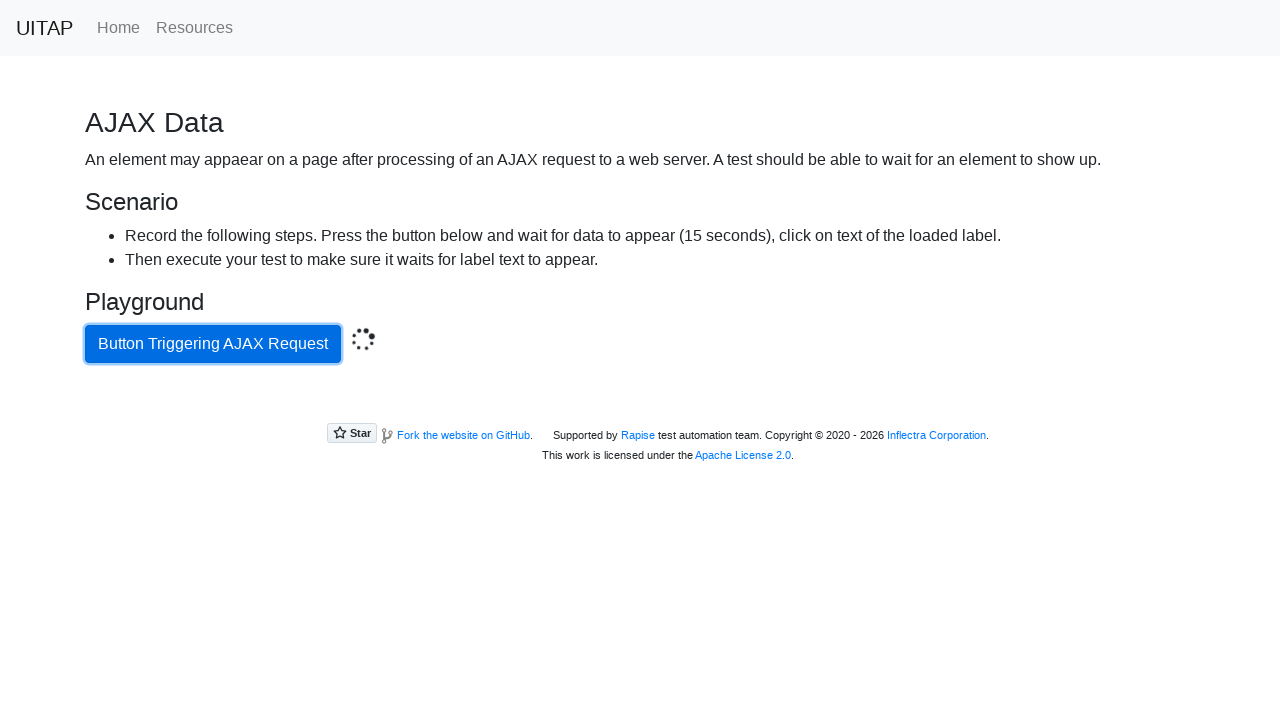

Waited for success message to appear after AJAX completes
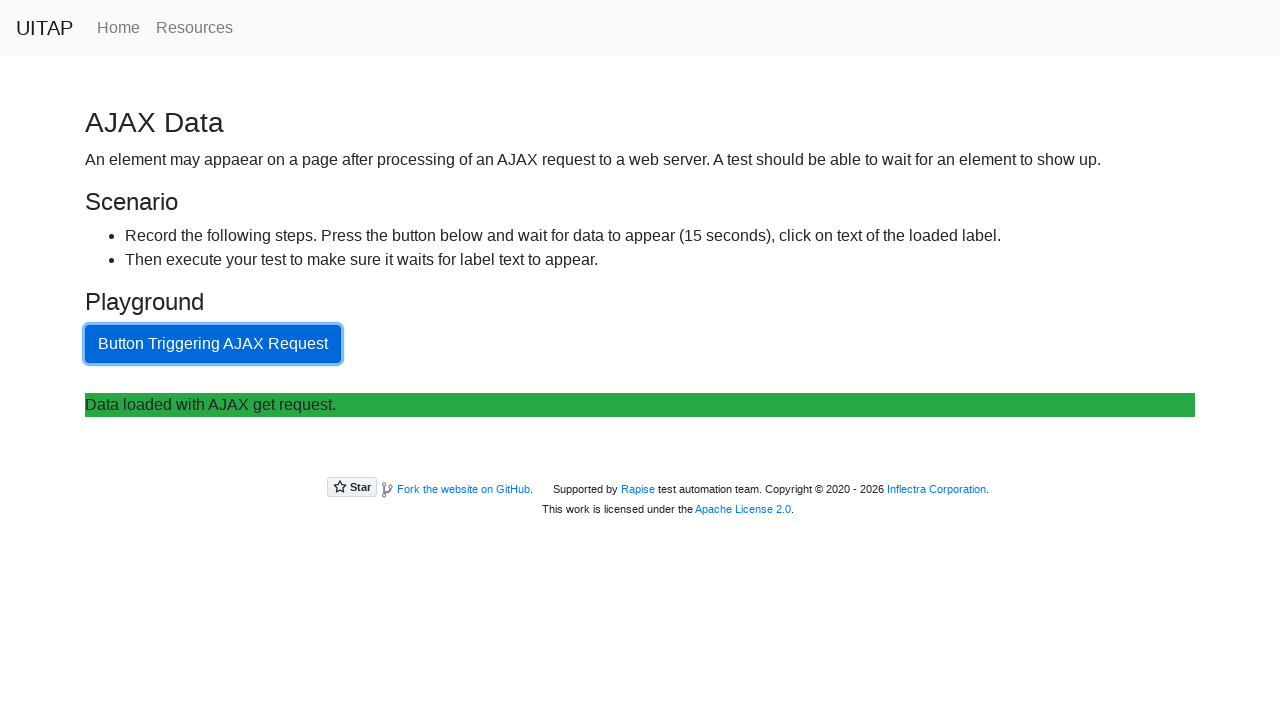

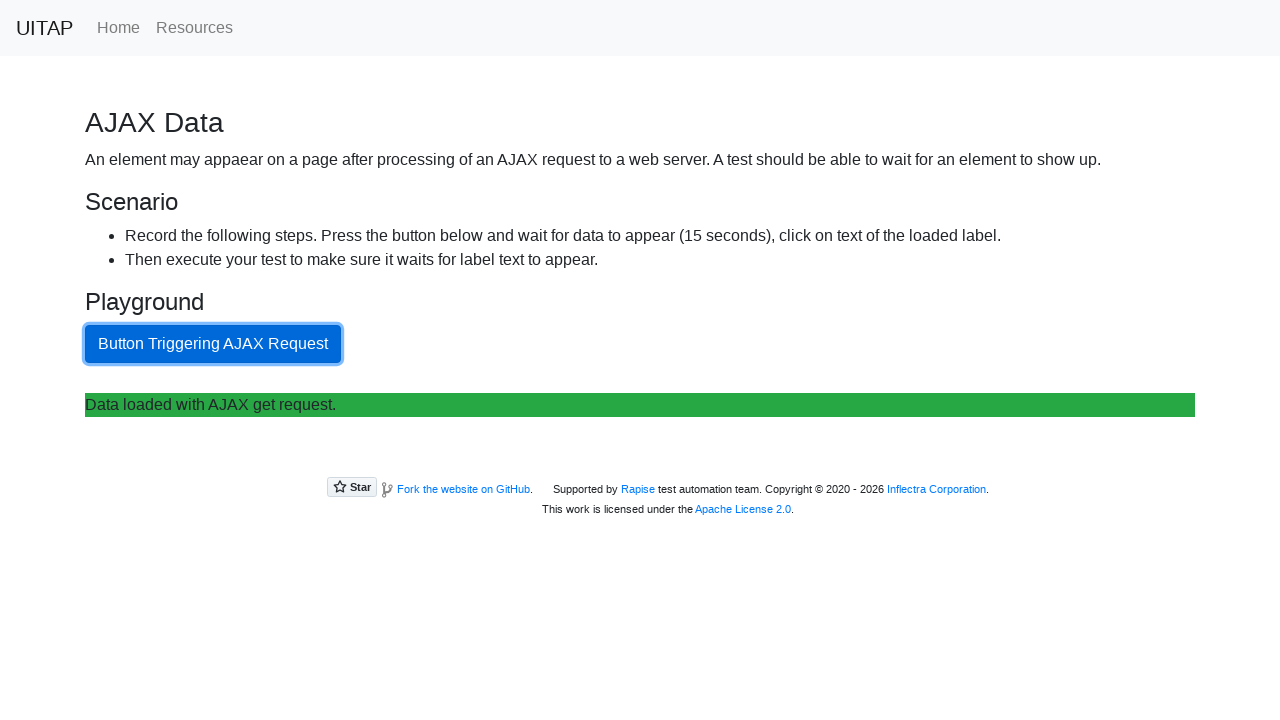